Tests multiple window handling by clicking on "Multiple Windows" link, opening a new window, and iterating through all open windows to verify they can be accessed

Starting URL: http://the-internet.herokuapp.com/

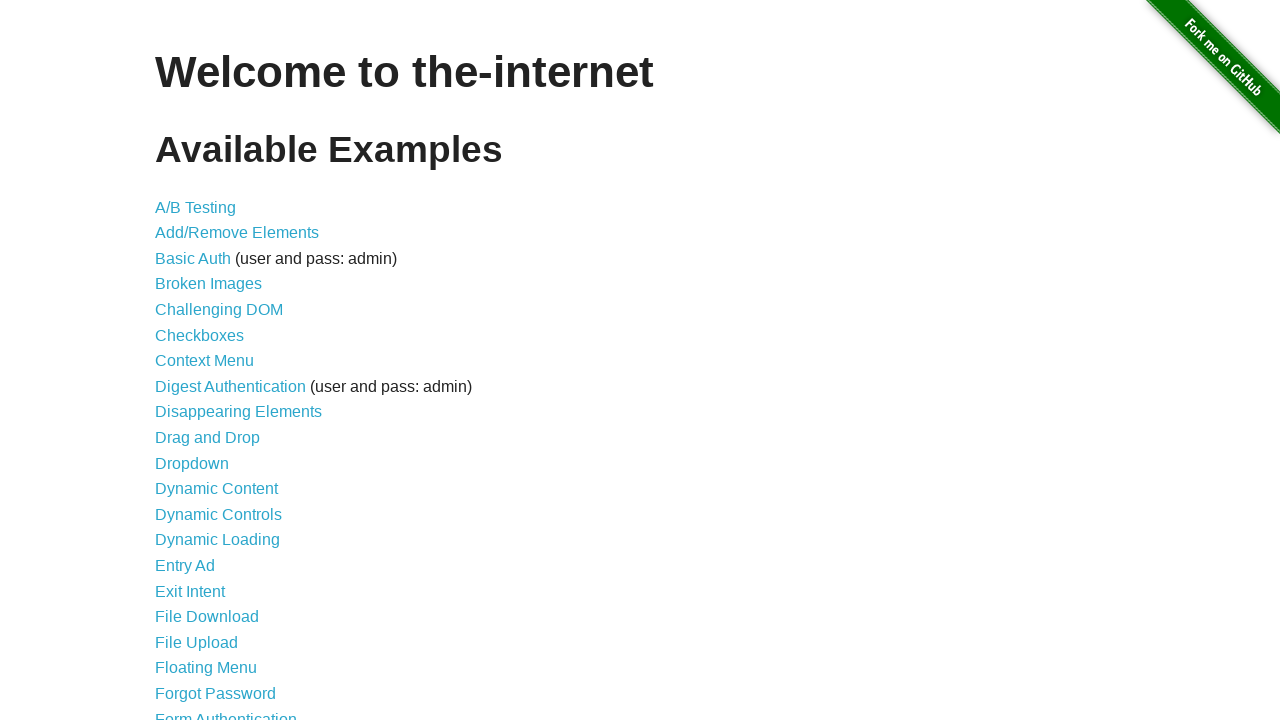

Clicked on 'Multiple Windows' link at (218, 369) on text=Multiple Windows
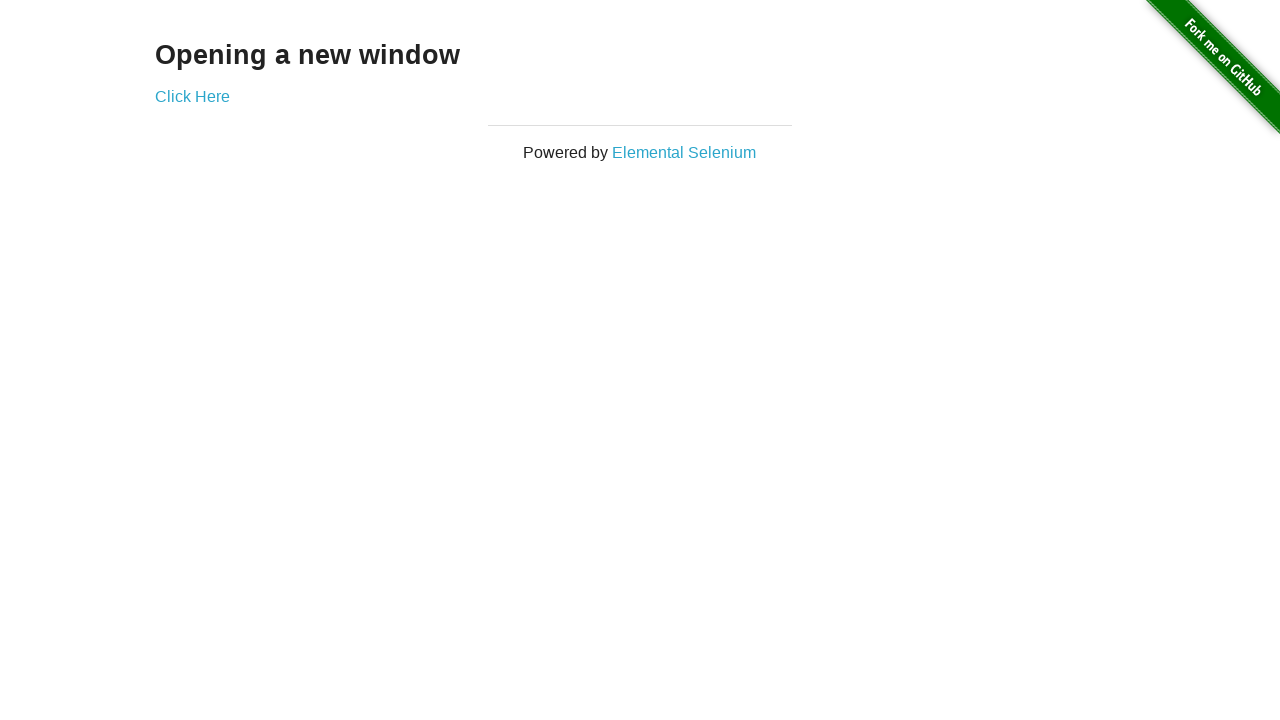

Clicked link to open new window at (192, 96) on a[href*='windows']
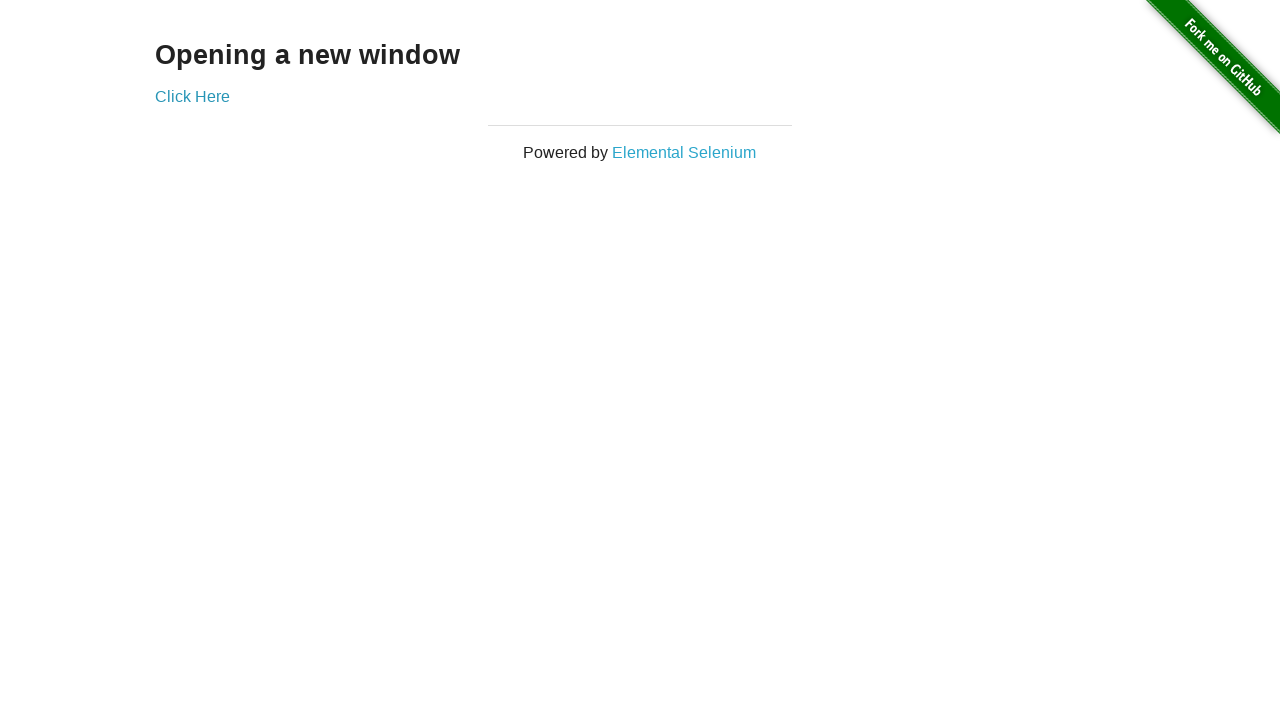

New window opened and captured
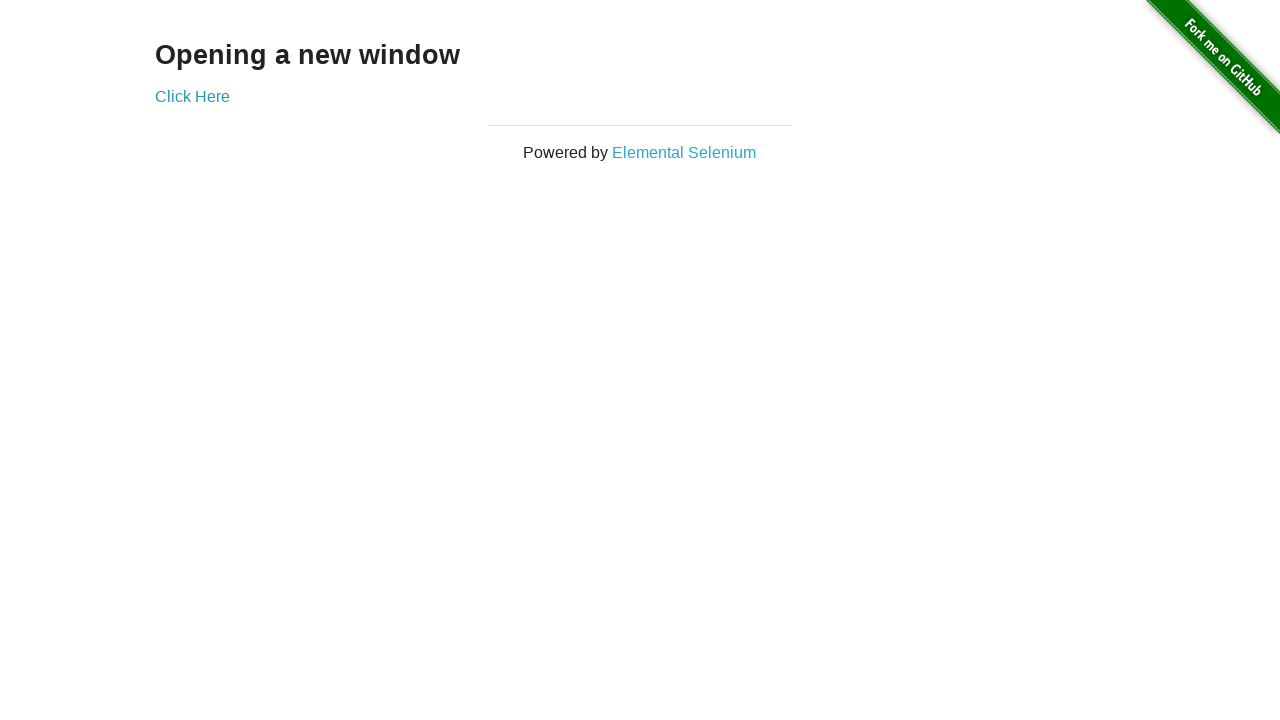

New page finished loading
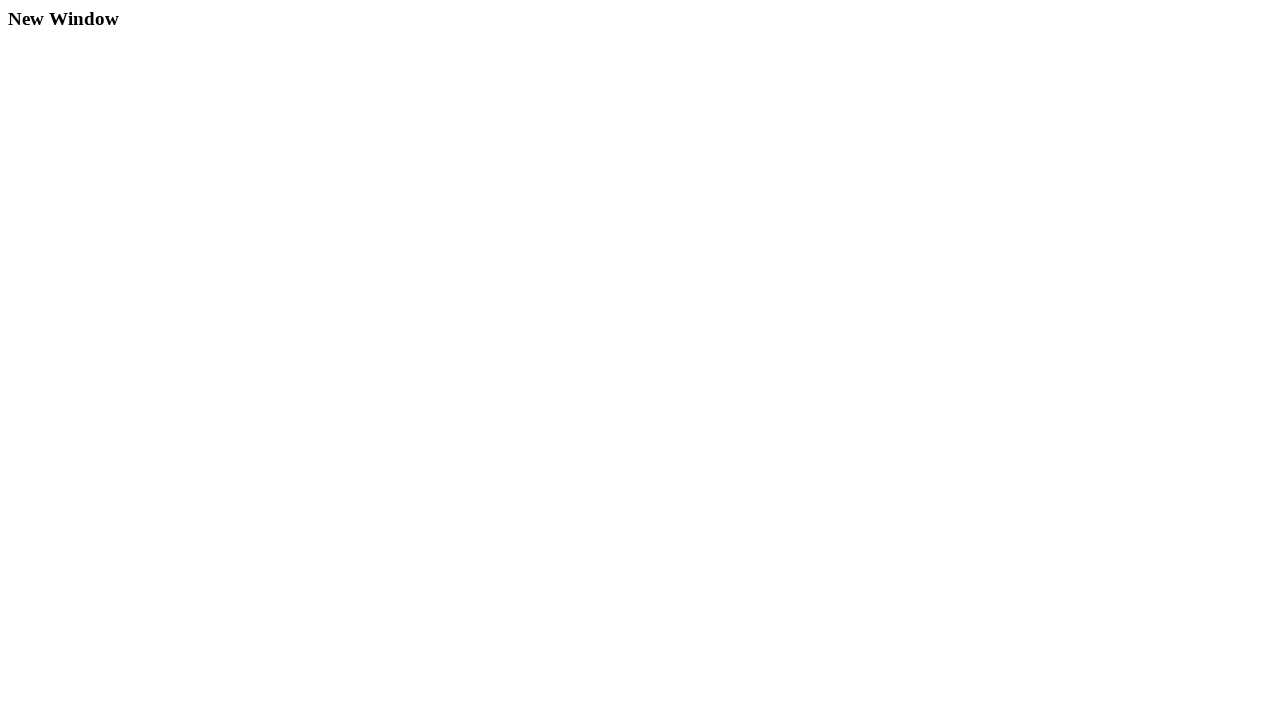

Verified h3 heading exists on new page
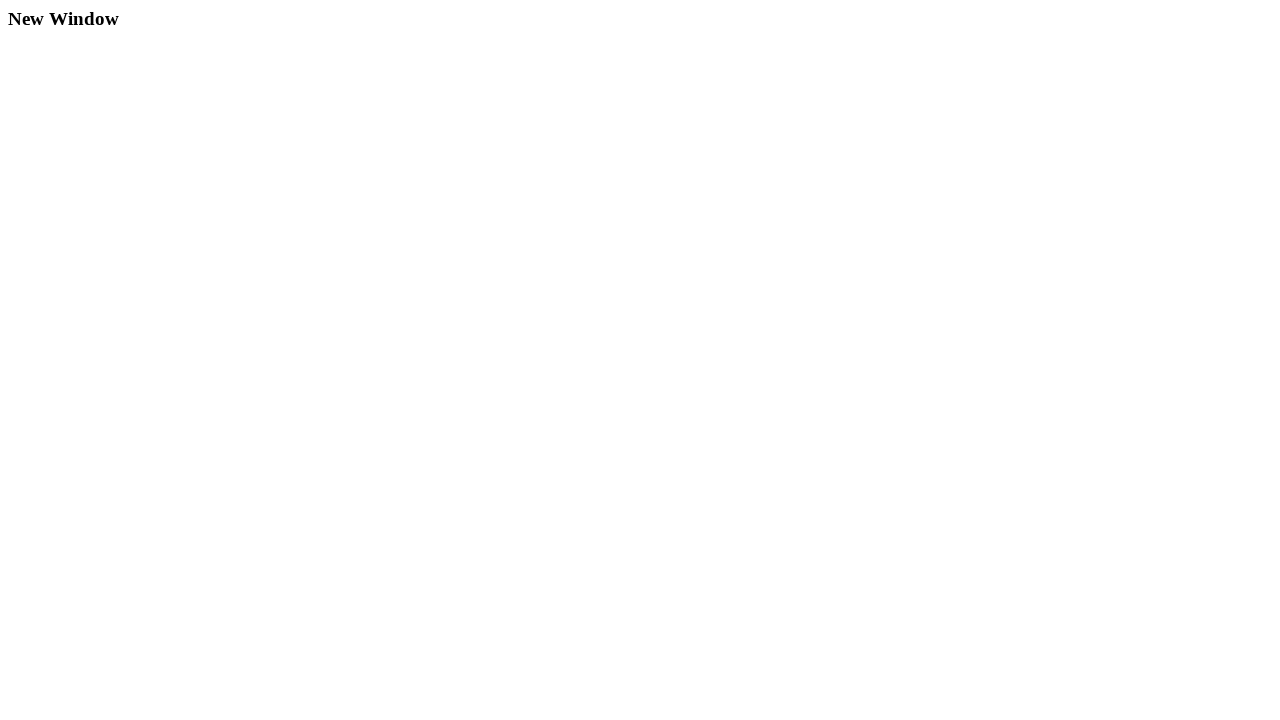

Switched back to original window
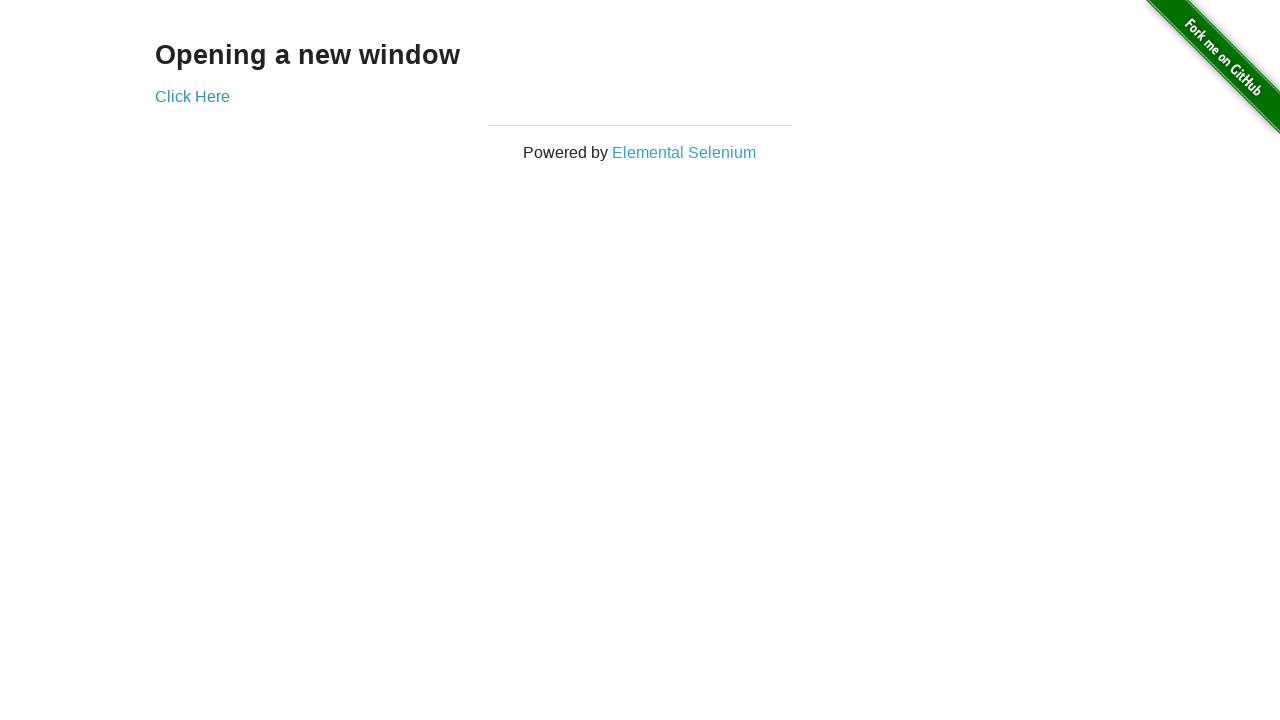

Verified h3 heading exists on original page
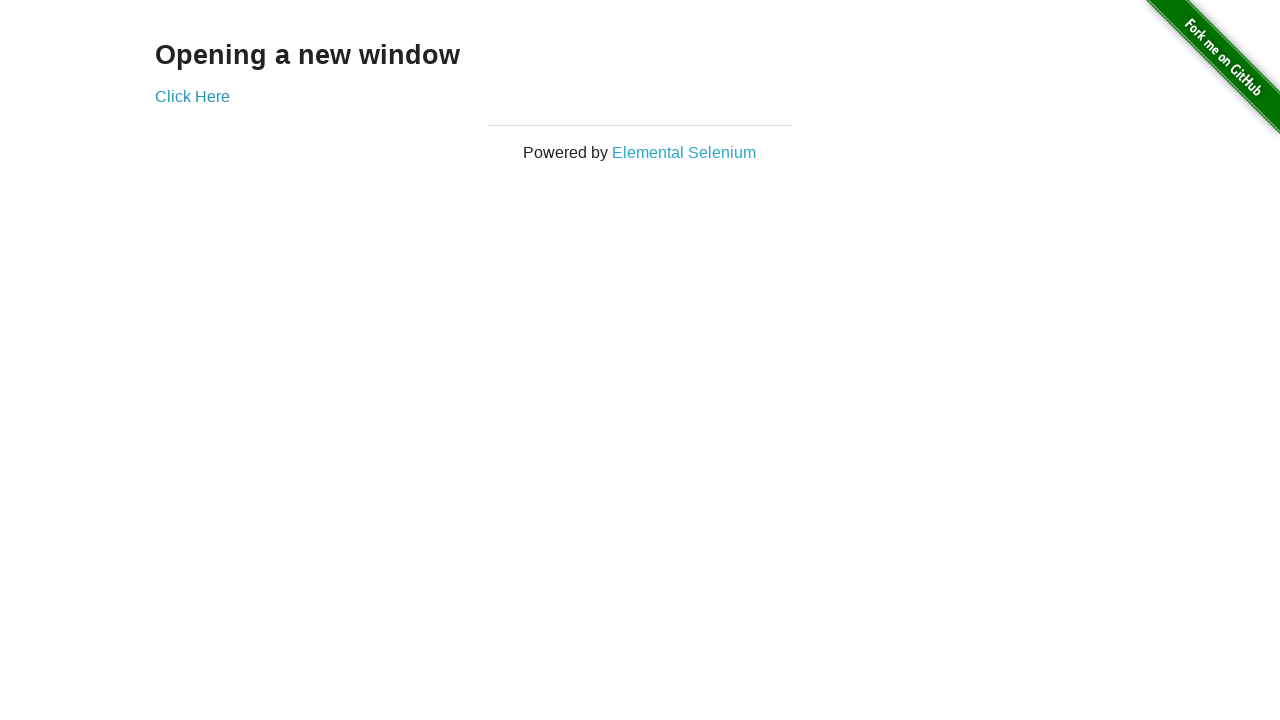

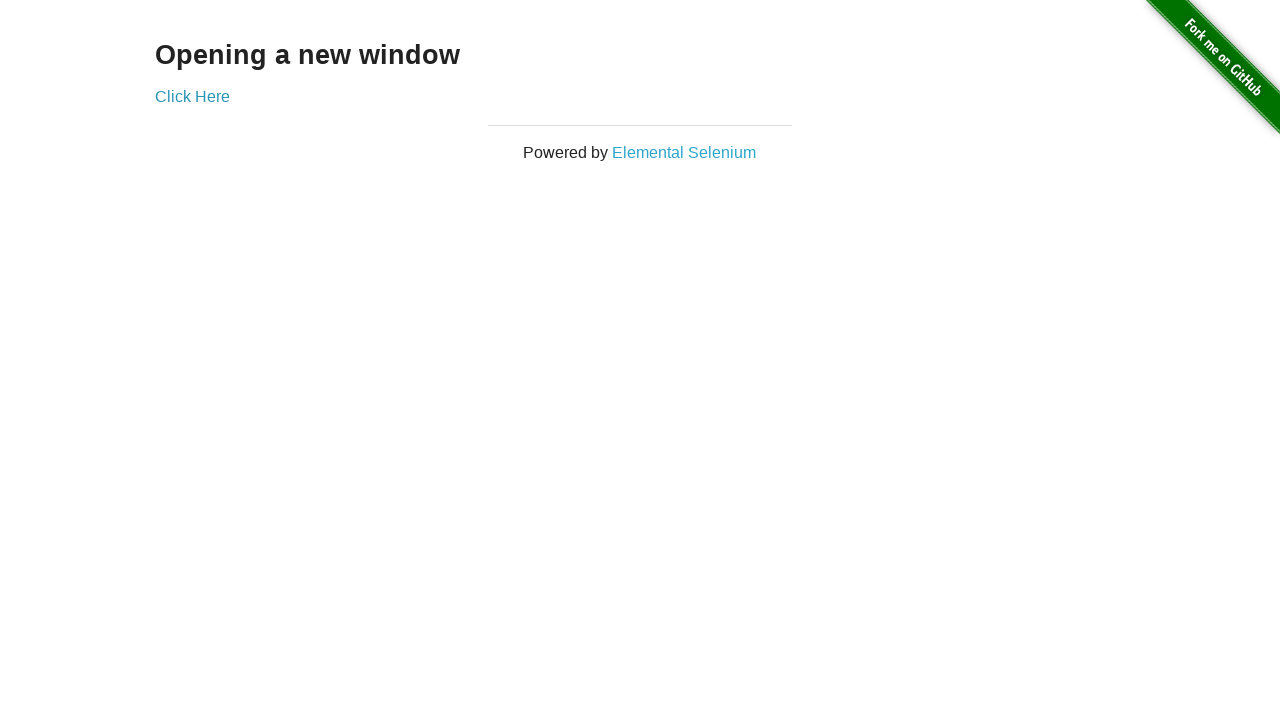